Tests simple JavaScript alert handling by clicking a button to trigger an alert, accepting it, and verifying the result

Starting URL: https://training-support.net/webelements/alerts

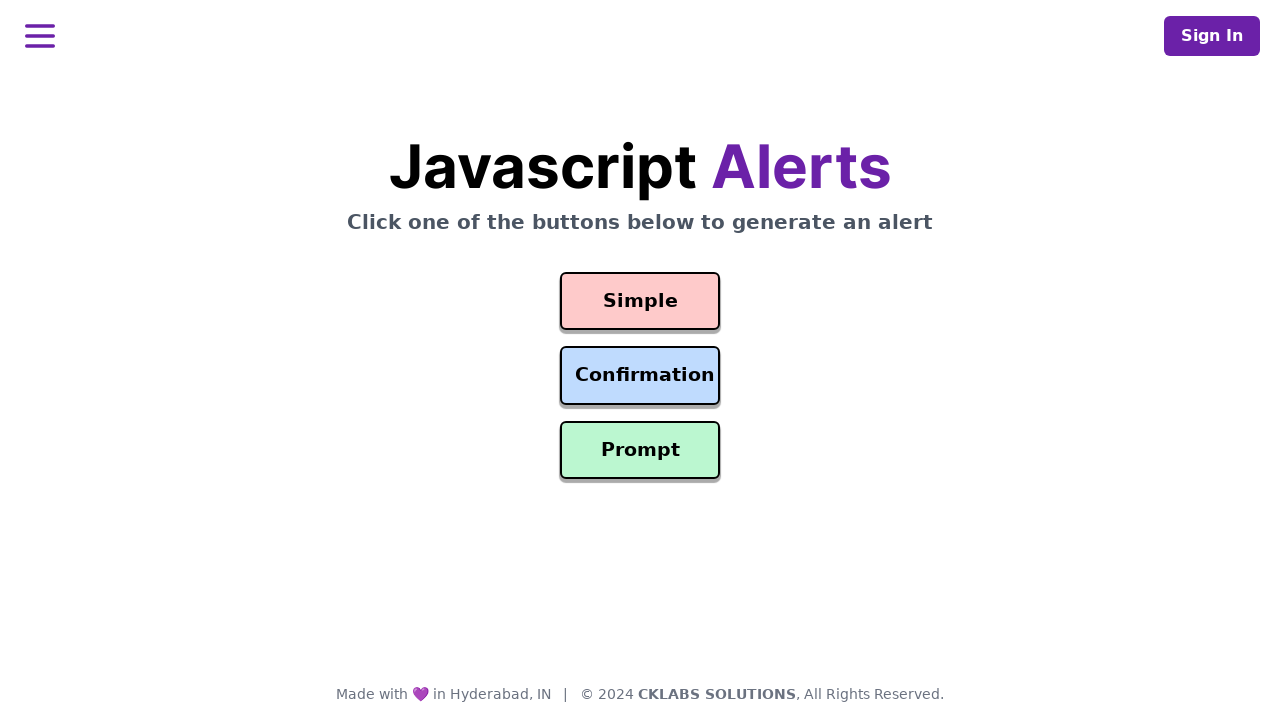

Set up dialog handler for simple alert
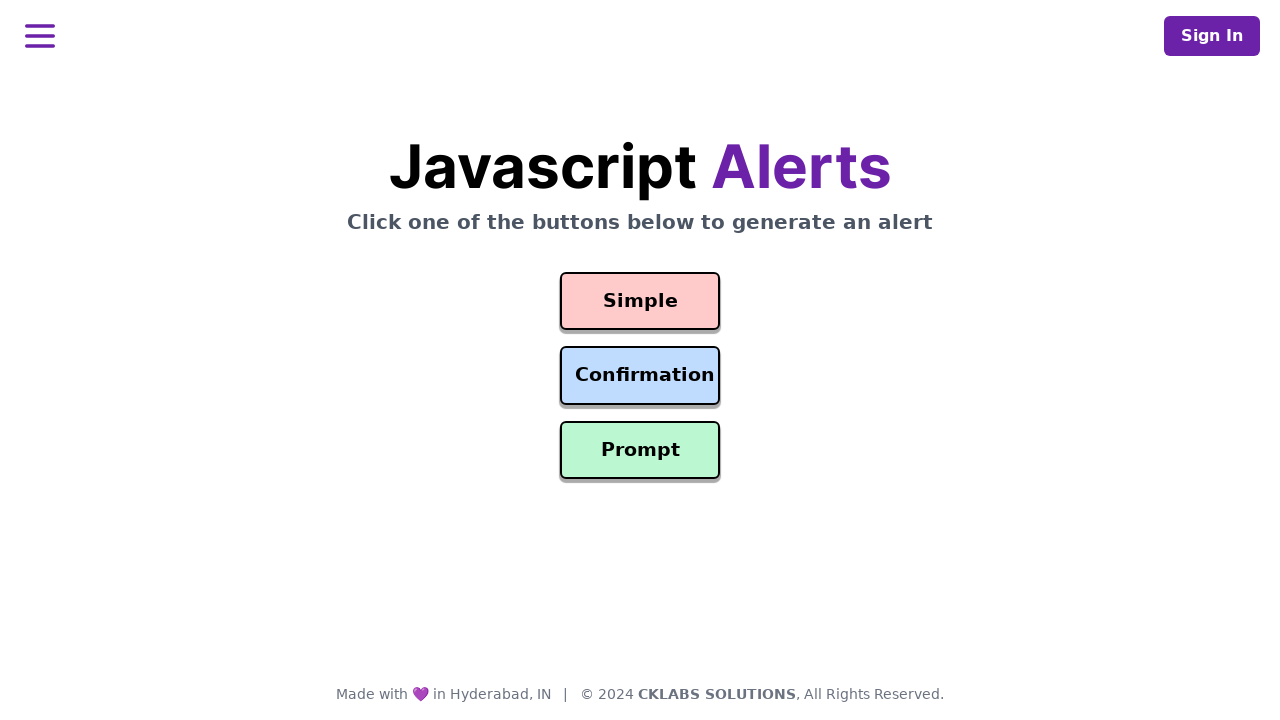

Clicked the Simple Alert button at (640, 301) on #simple
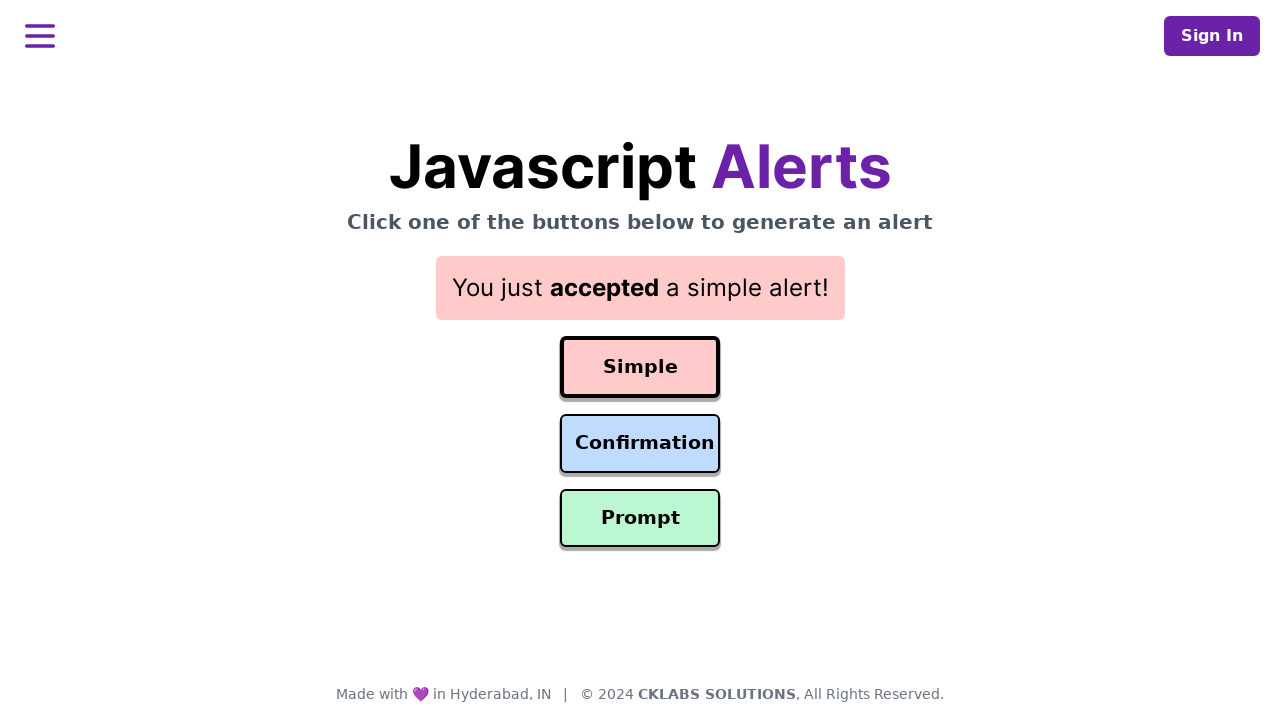

Alert was accepted and result element loaded
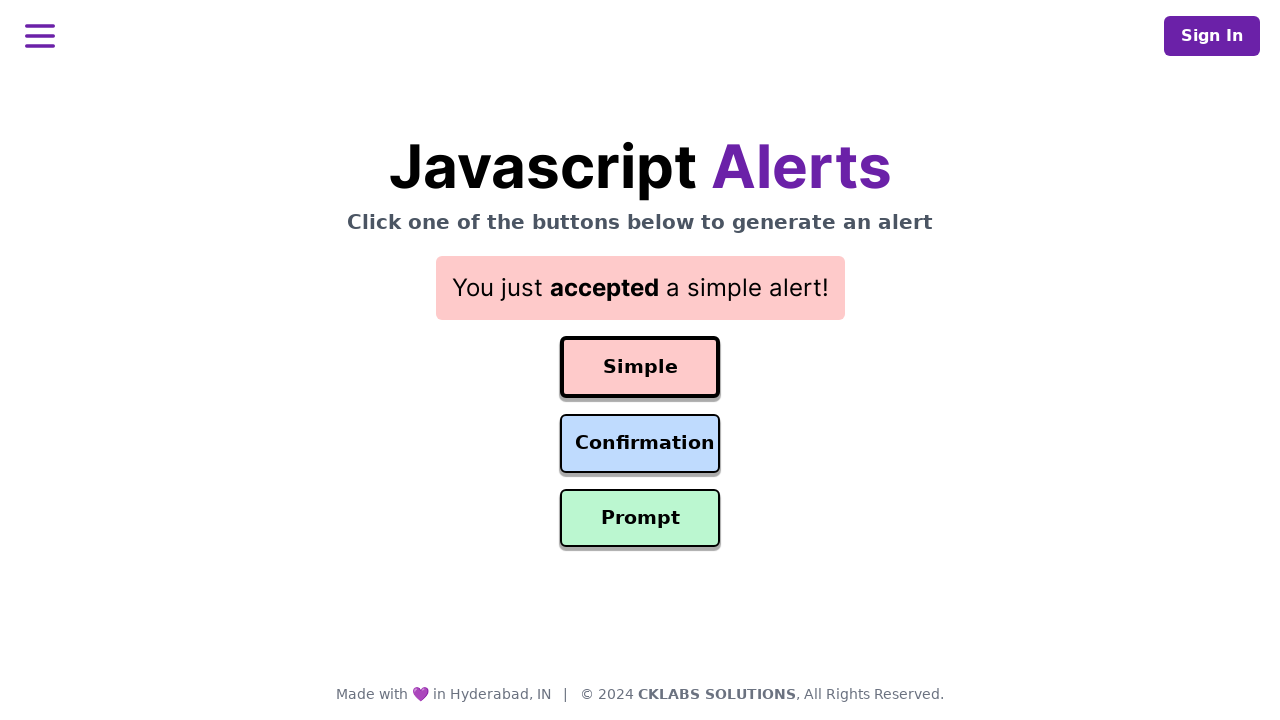

Retrieved result text: You just accepted a simple alert!
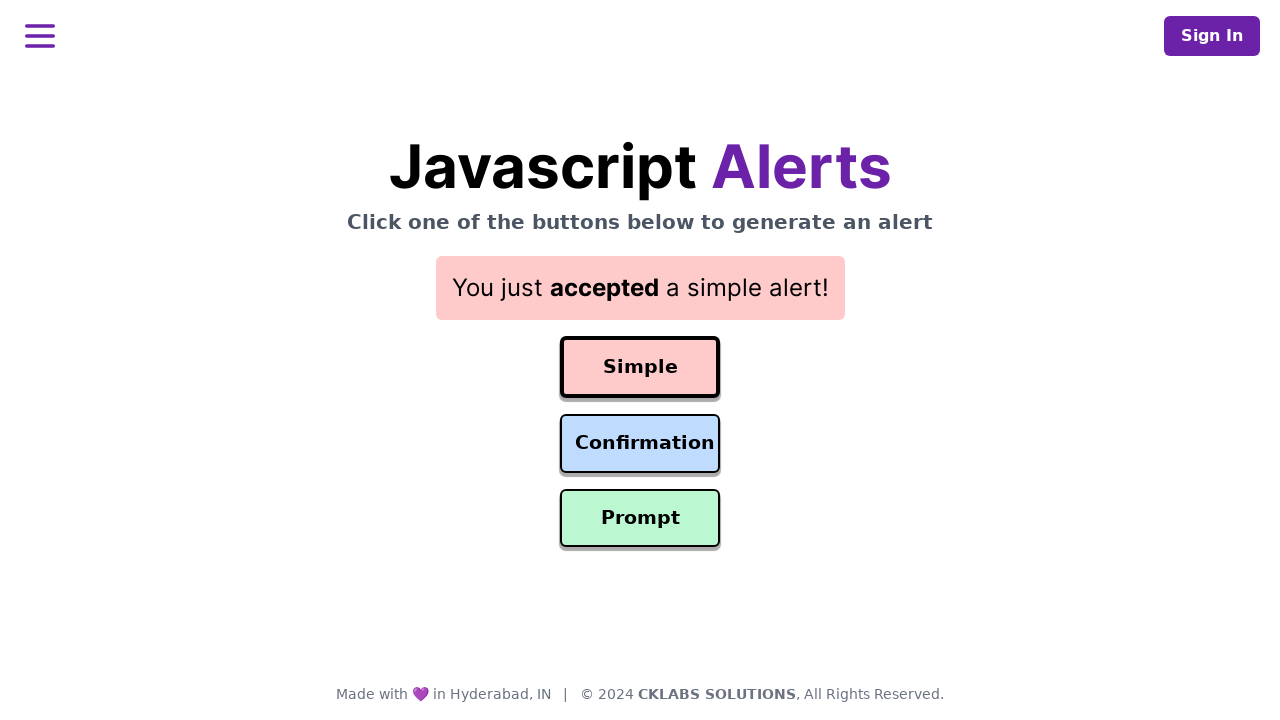

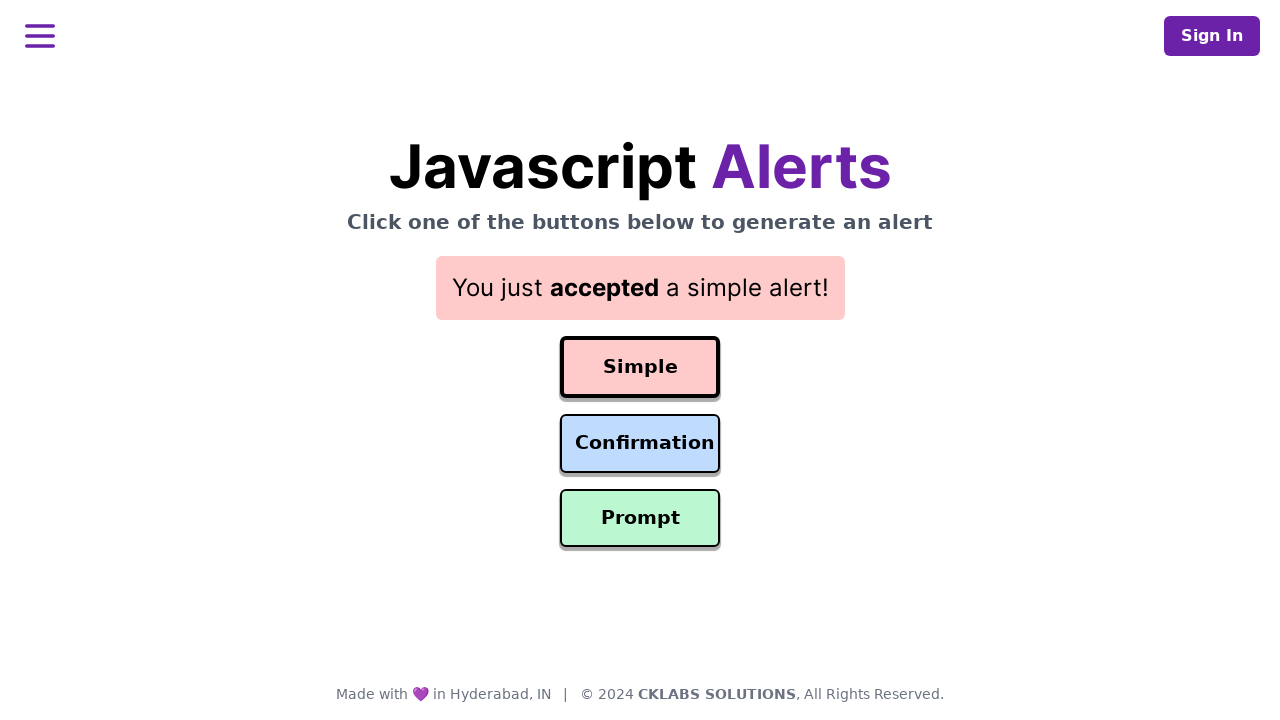